Tests a registration form by filling out personal information fields including name, email, address, and selecting options from dropdowns, then submitting the form and accepting a JavaScript alert confirmation.

Starting URL: https://grotechminds.com/registration/

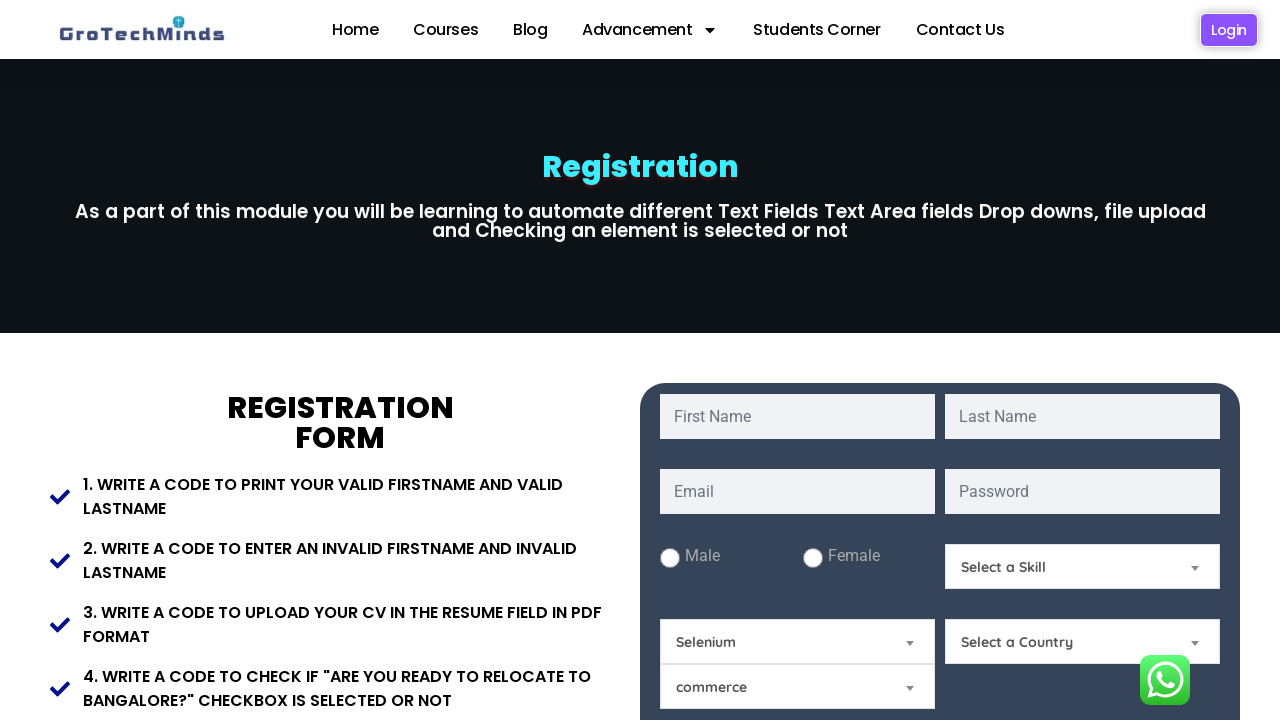

Filled first name field with 'Sarah' on #fname
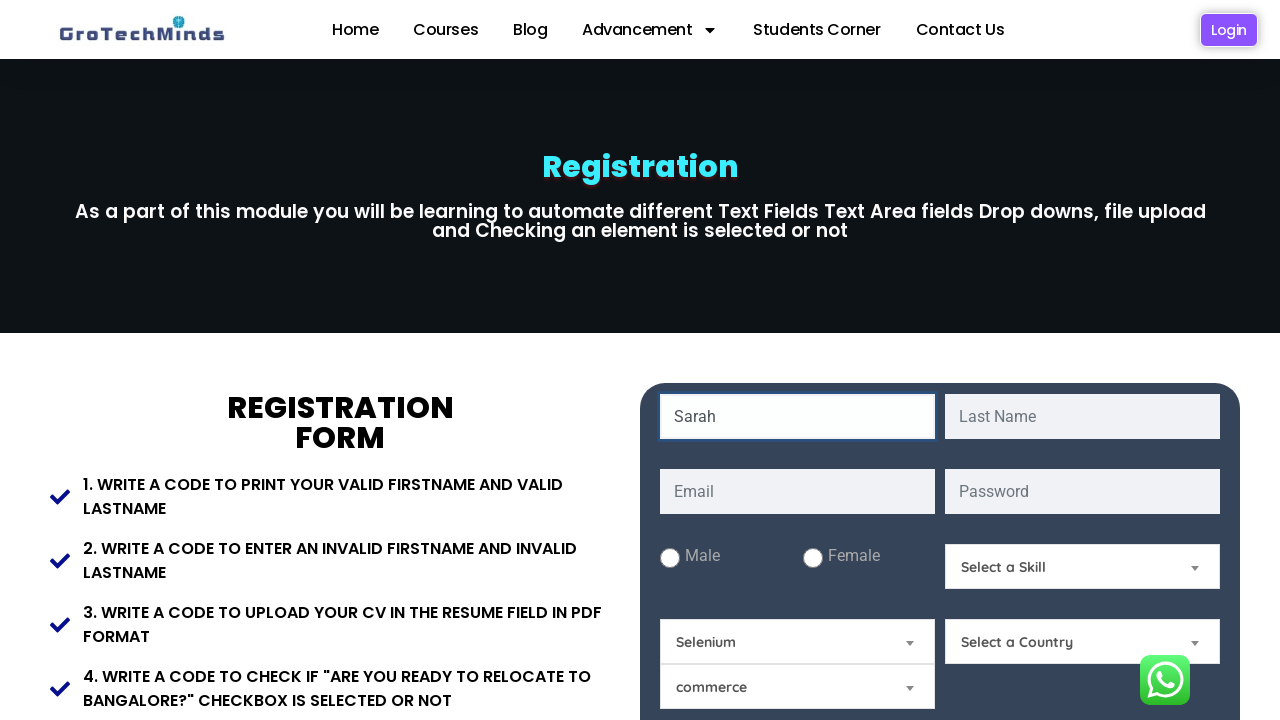

Filled last name field with 'Thompson' on #lname
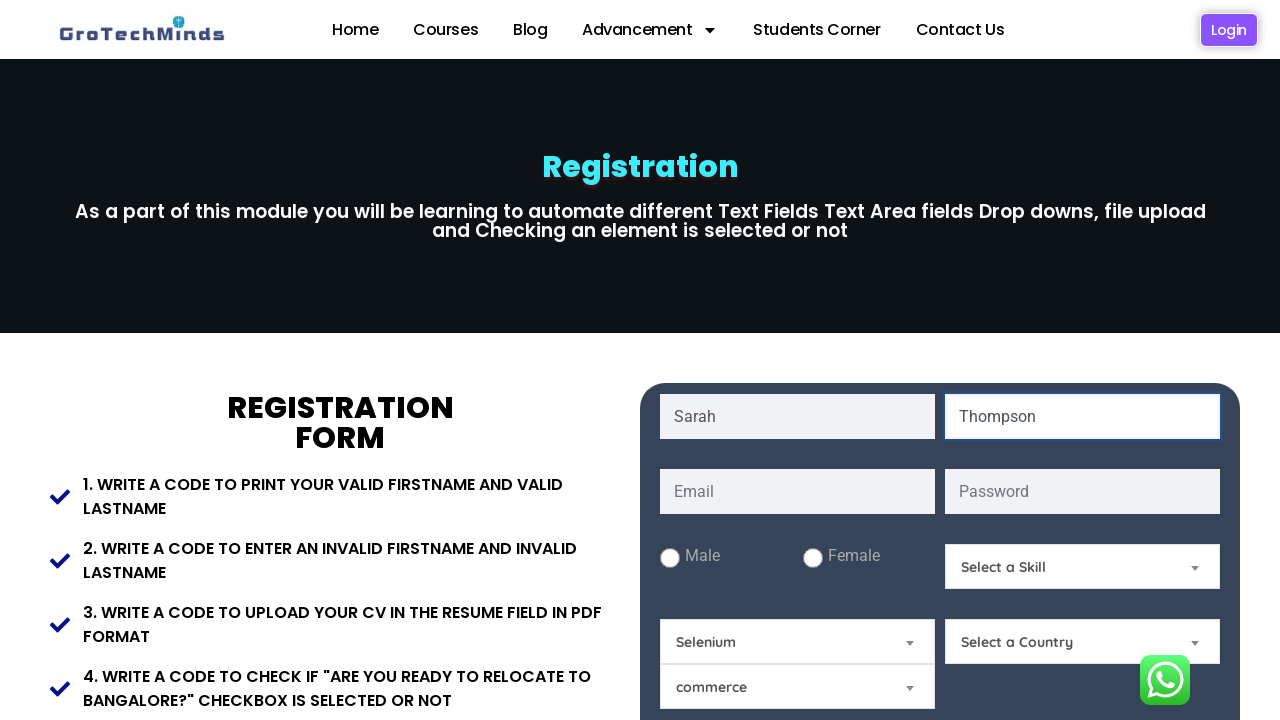

Filled email field with 'sarah.thompson.test2024@example.com' on #email
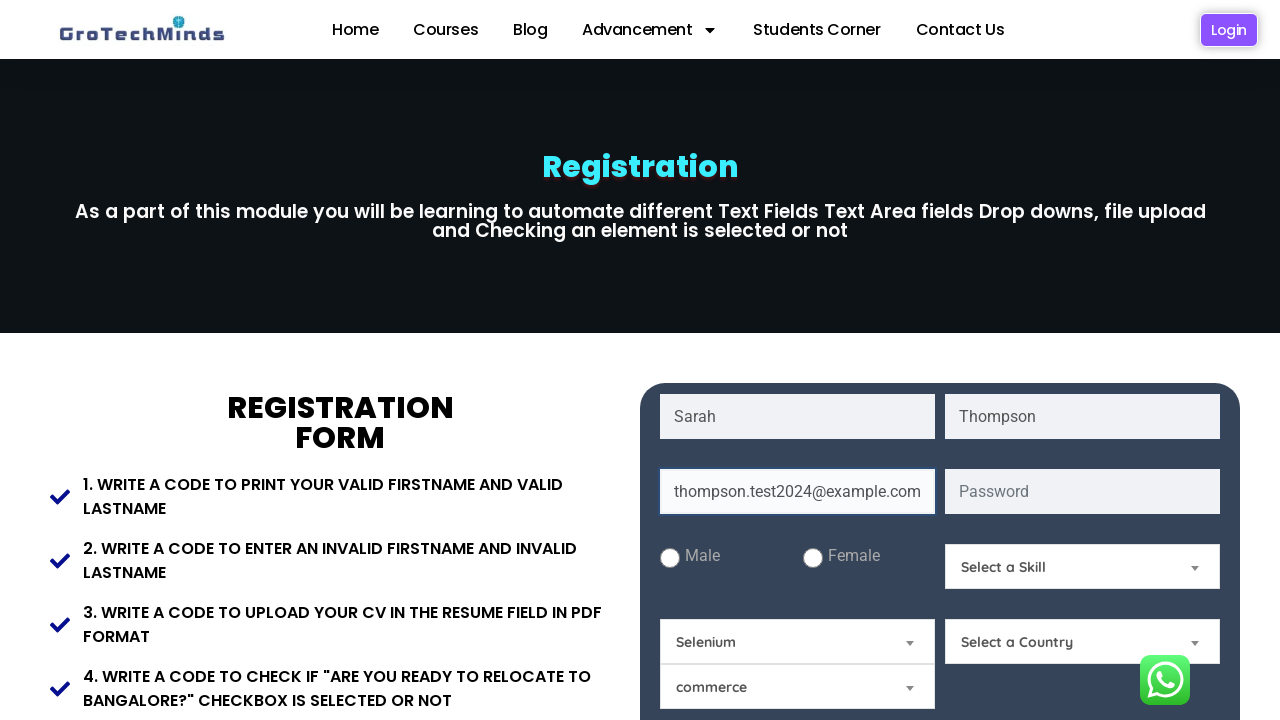

Filled password field with 'testPass789' on #password
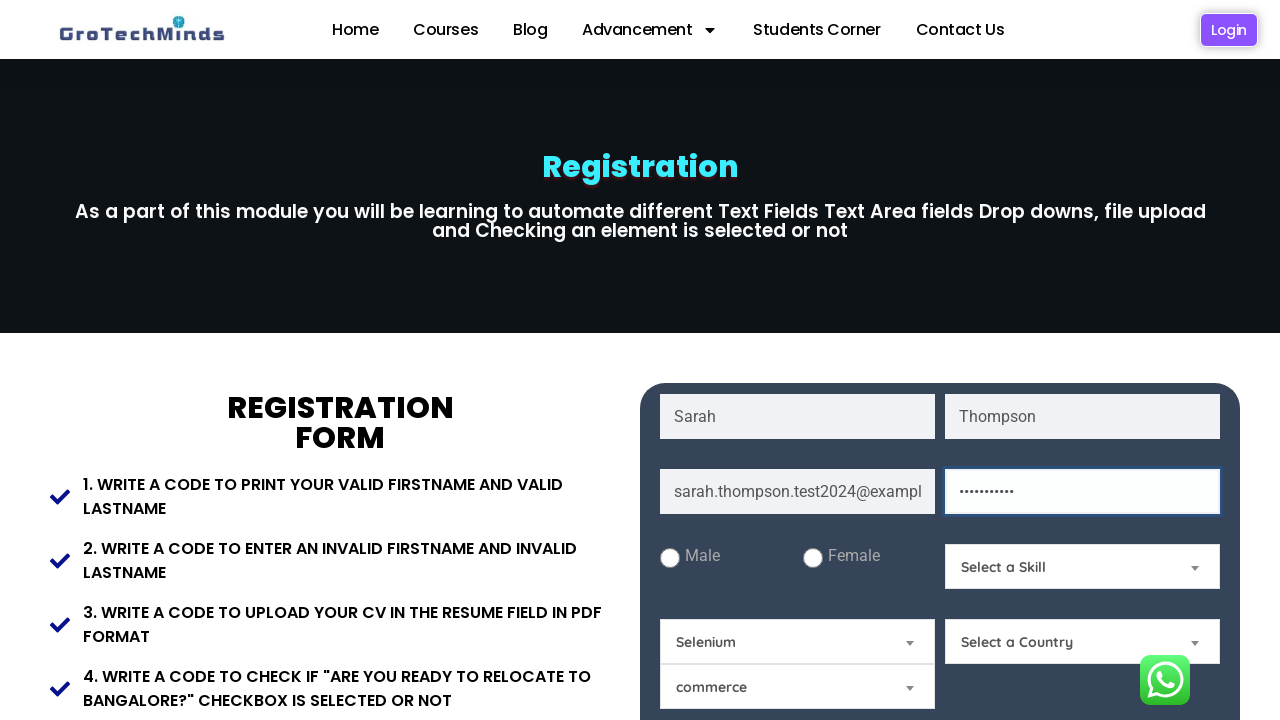

Selected Female gender option at (812, 558) on #Female
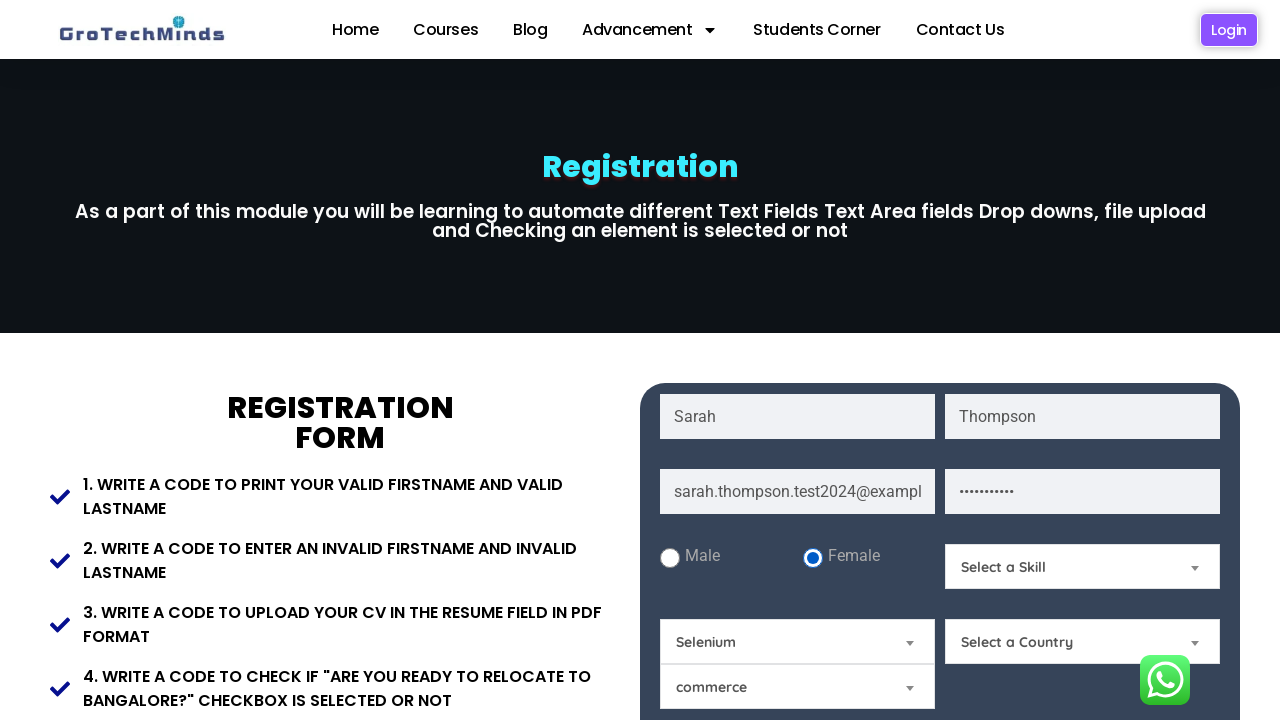

Selected skill from dropdown at index 1 on #Skills
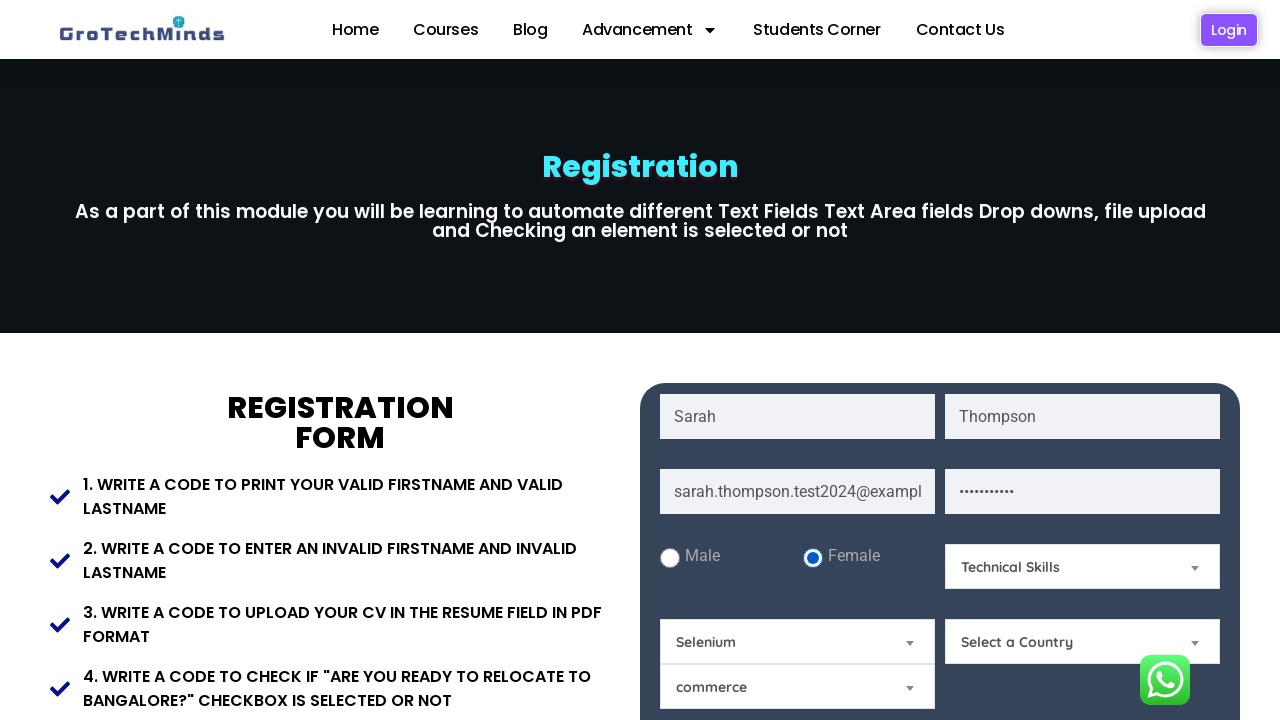

Selected country from dropdown at index 4 on #Country
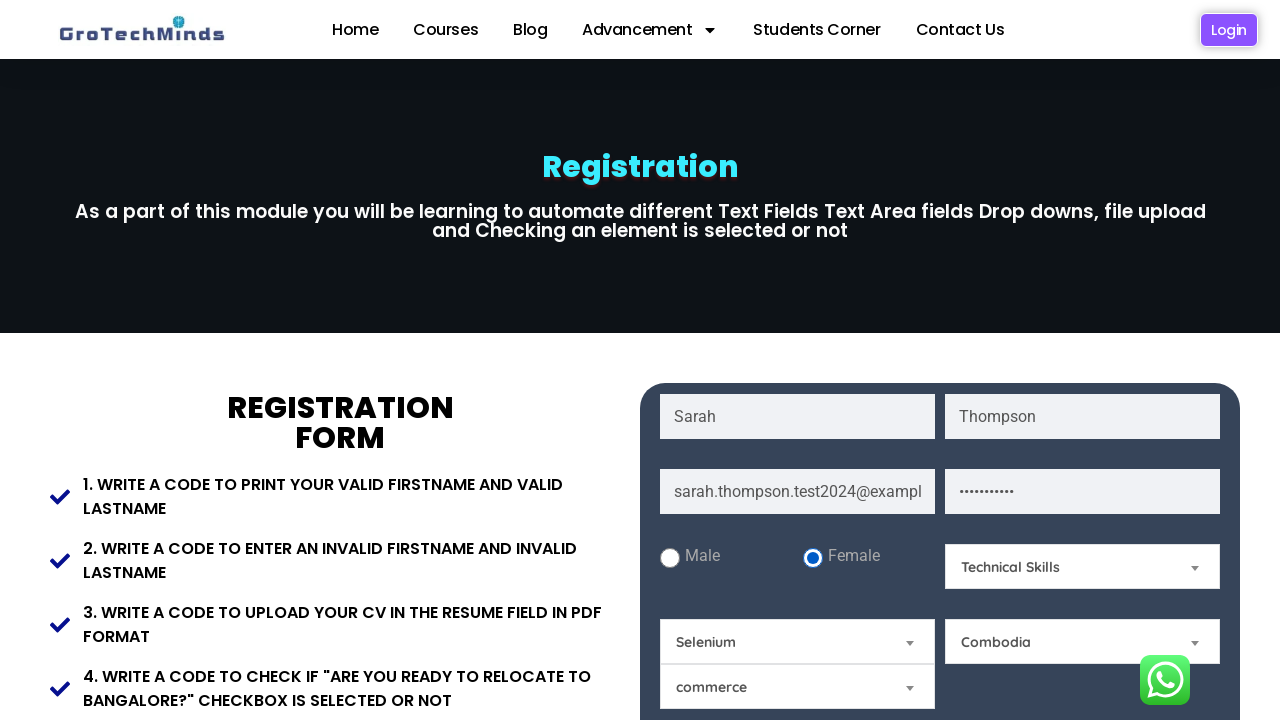

Filled present address field with 'Chicago' on #Present-Address
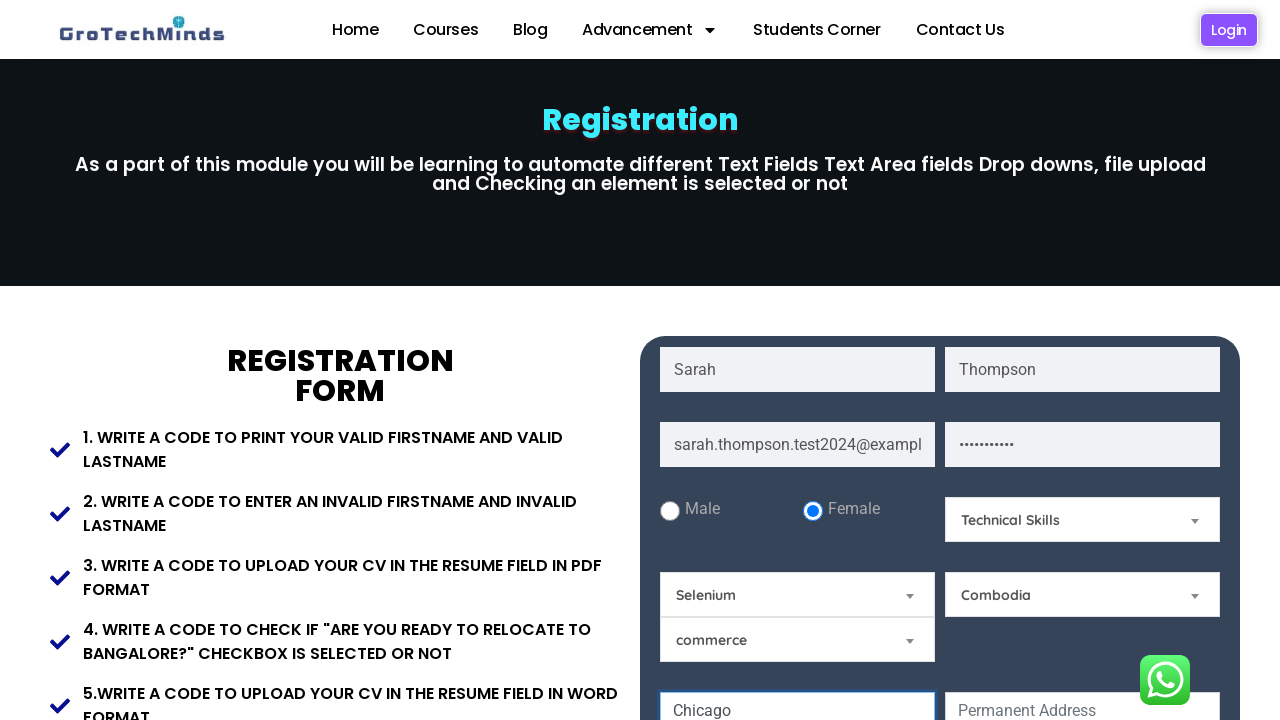

Filled permanent address field with 'Springfield' on #Permanent-Address
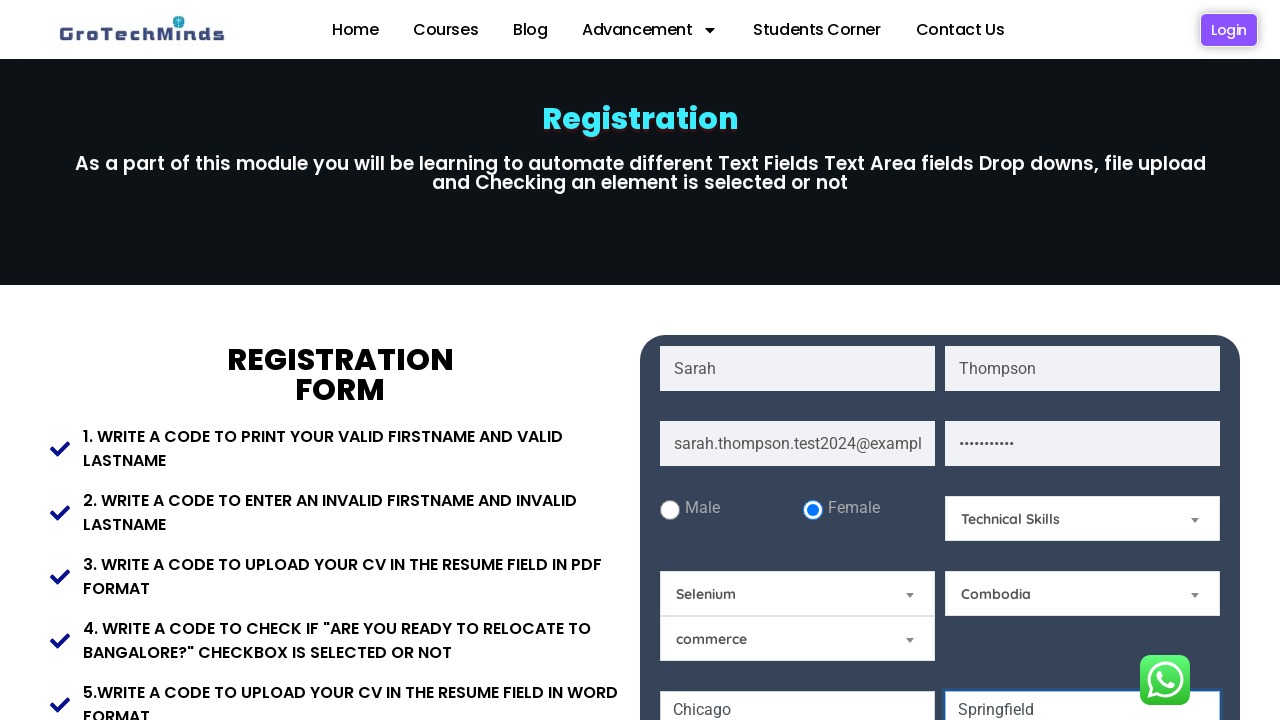

Filled pincode field with '60601' on #Pincode
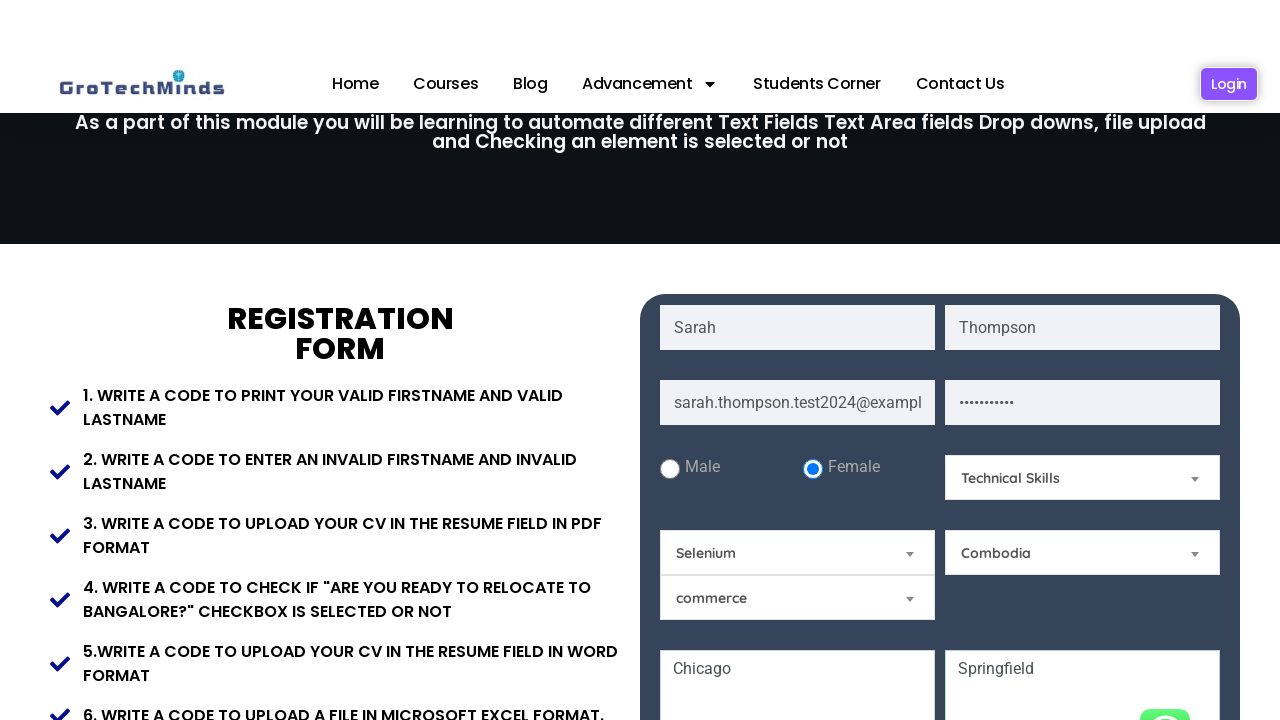

Selected religion from dropdown at index 7 on #Relegion
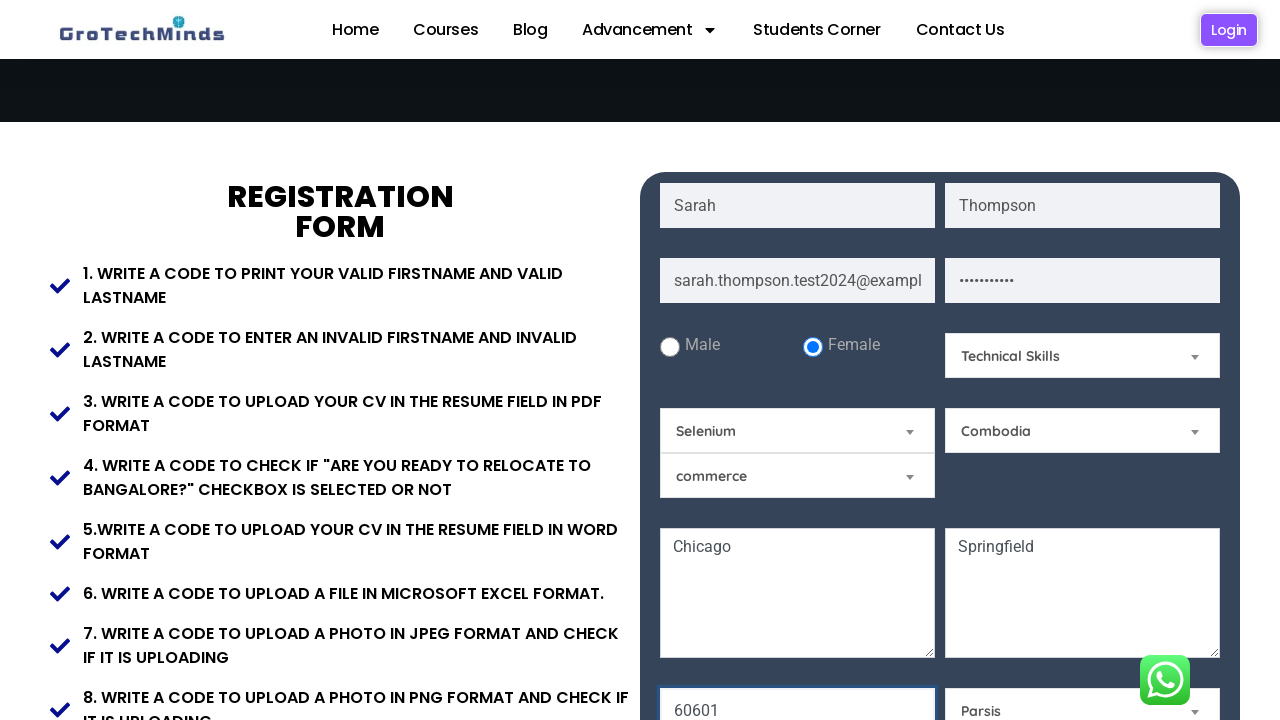

Checked relocate checkbox at (975, 360) on #relocate
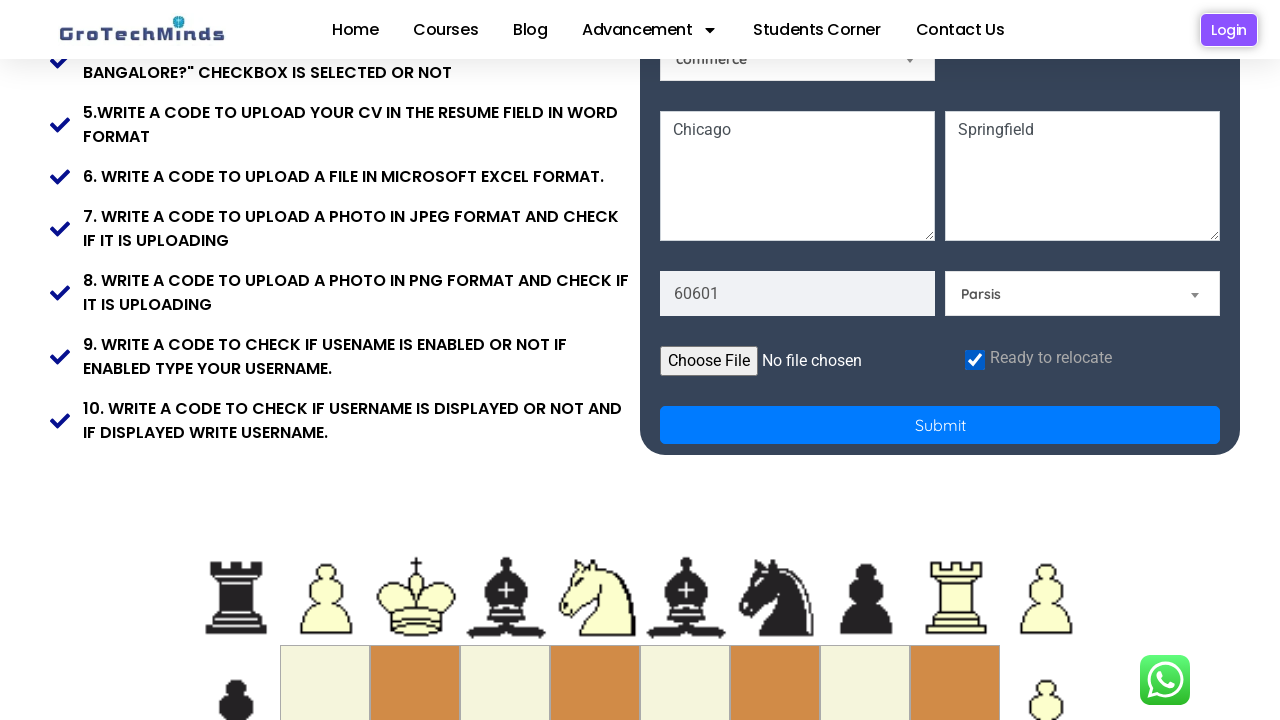

Clicked submit button to register at (940, 425) on [name='Submit']
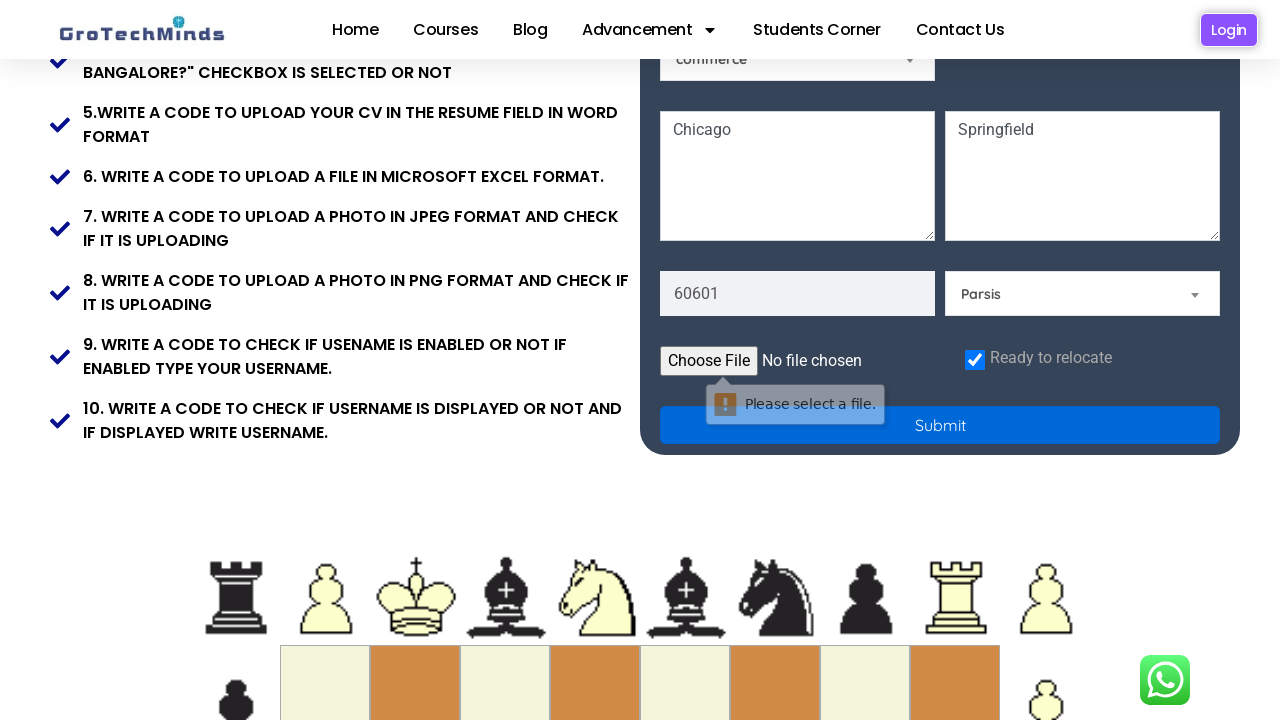

Waited 2 seconds for JavaScript alert to appear
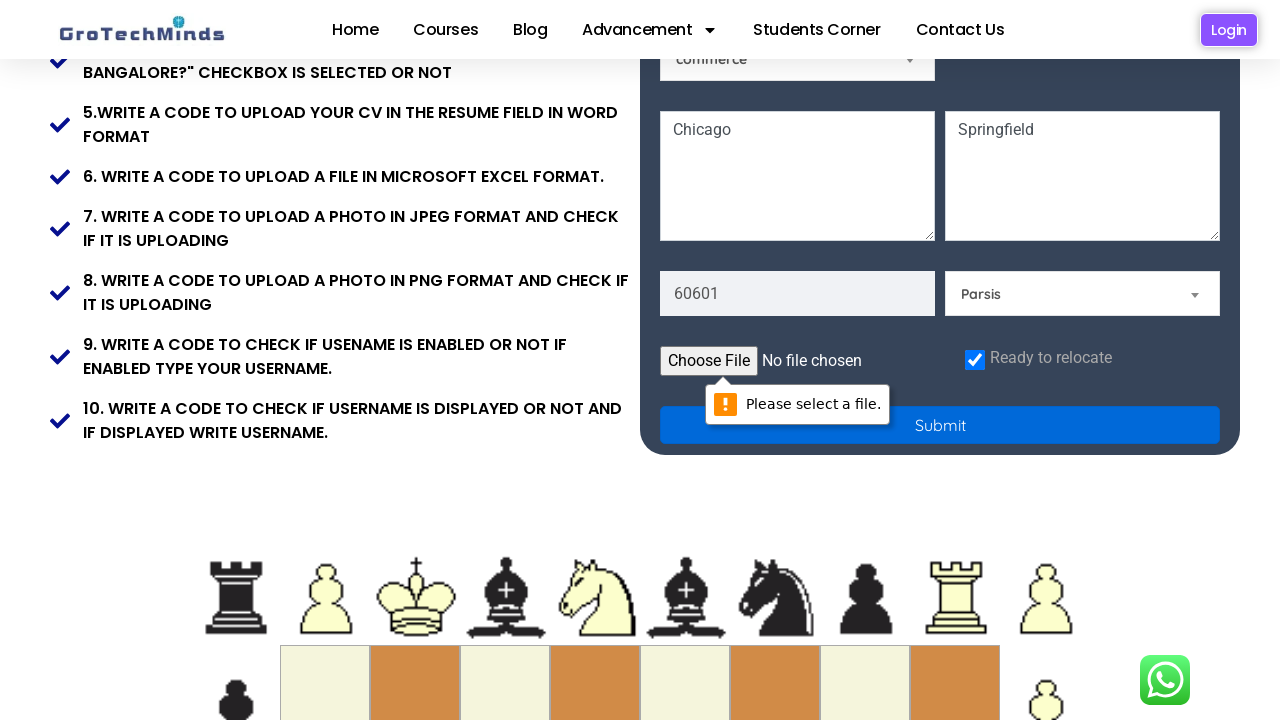

Set up dialog handler to accept JavaScript alert
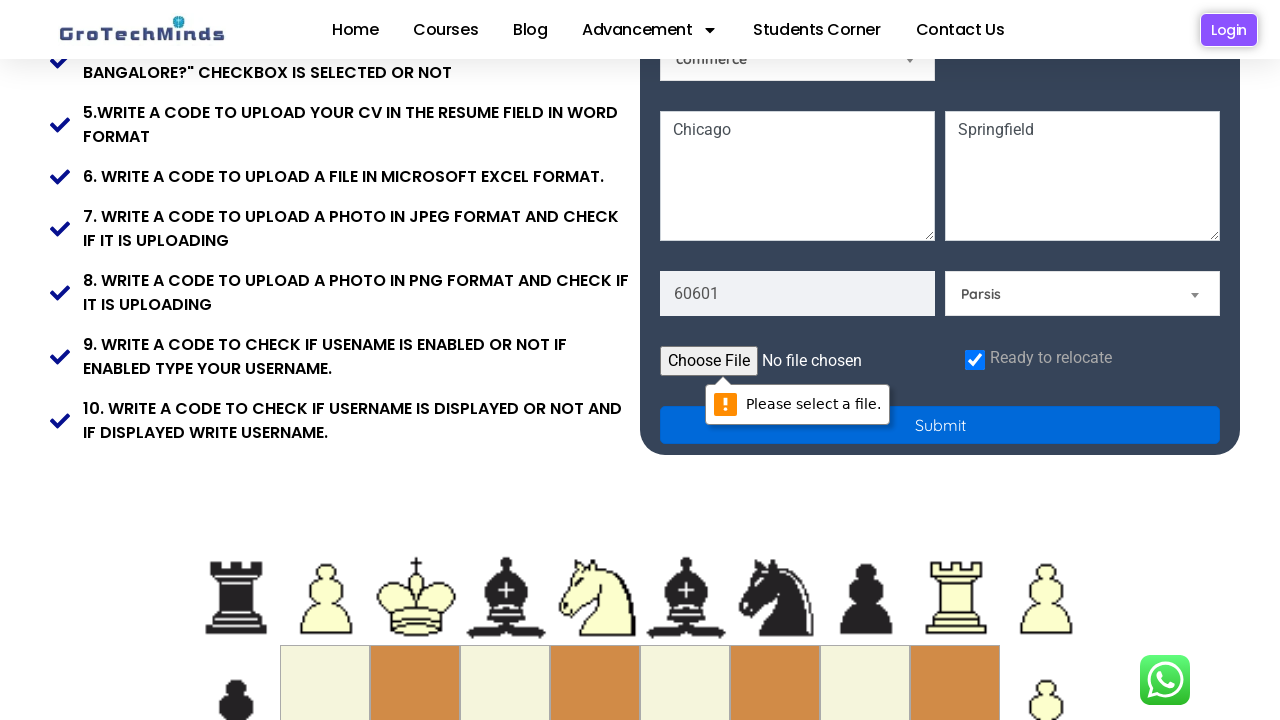

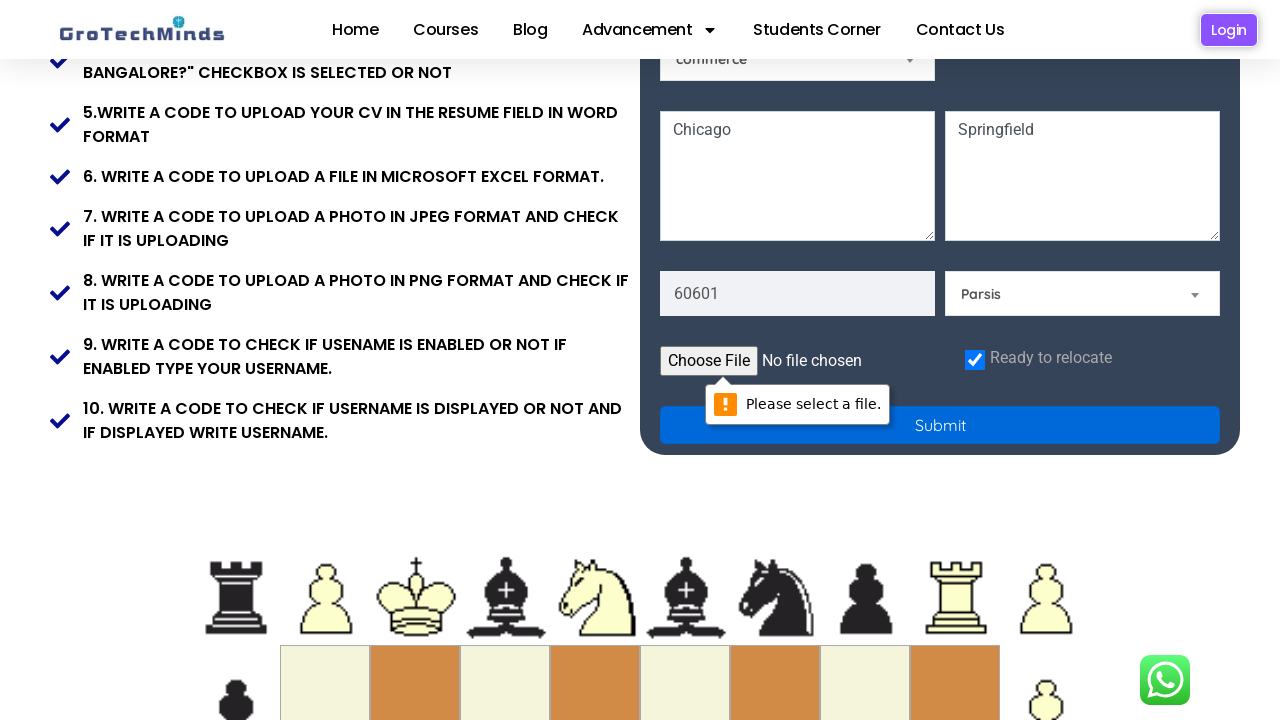